Tests window/tab handling by clicking a link that opens a new window, switching to that window, and verifying the page heading text is "Elemental Selenium"

Starting URL: https://the-internet.herokuapp.com/iframe

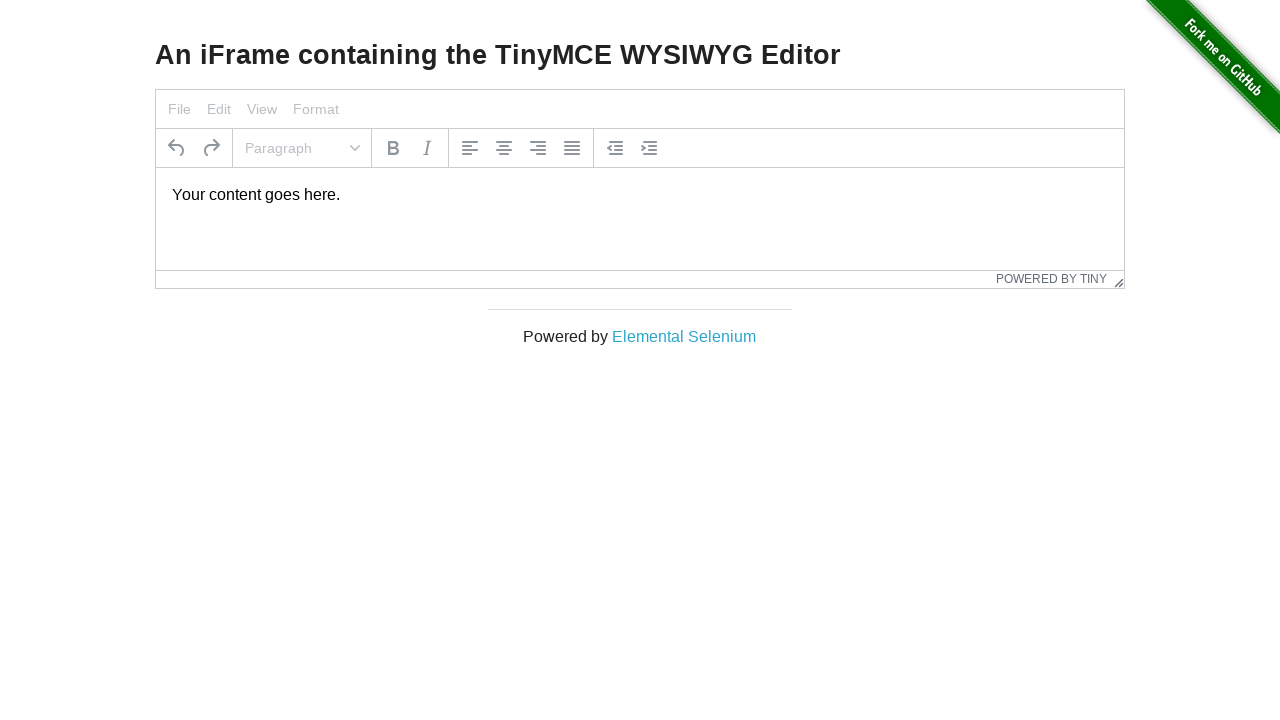

Clicked 'Elemental Selenium' link to open new window at (684, 336) on text=Elemental Selenium
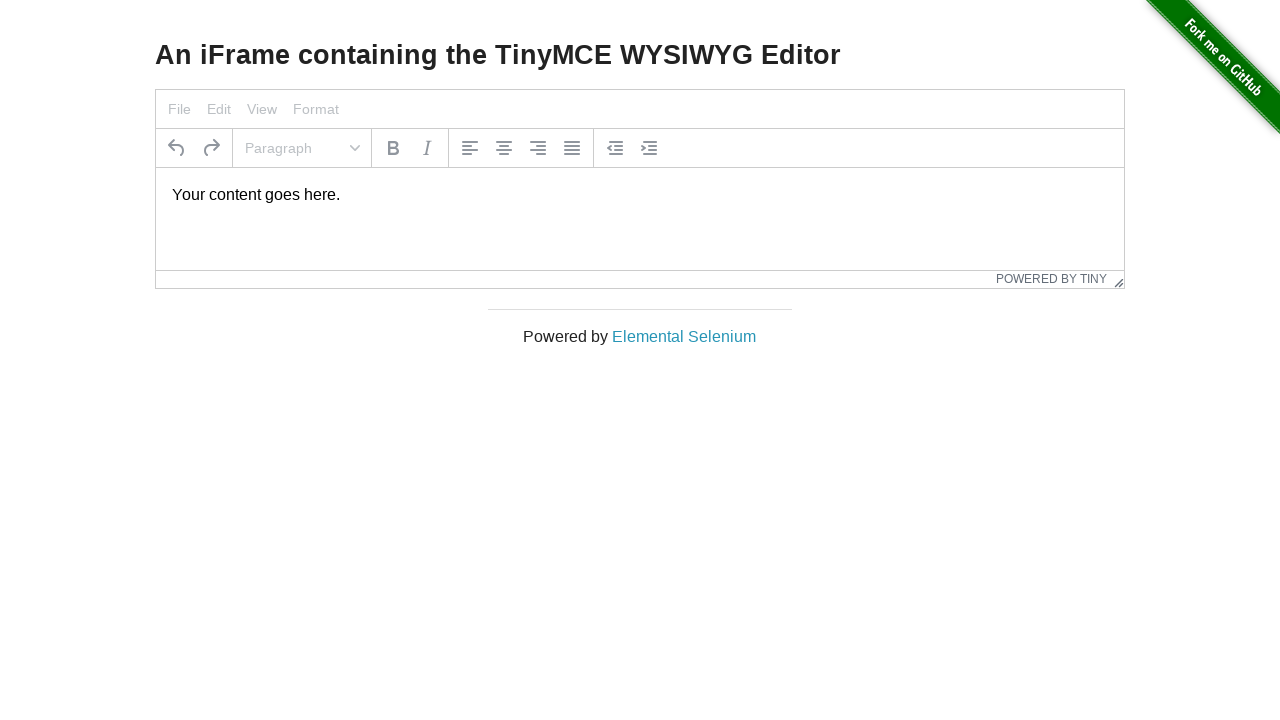

Captured new page/window from popup
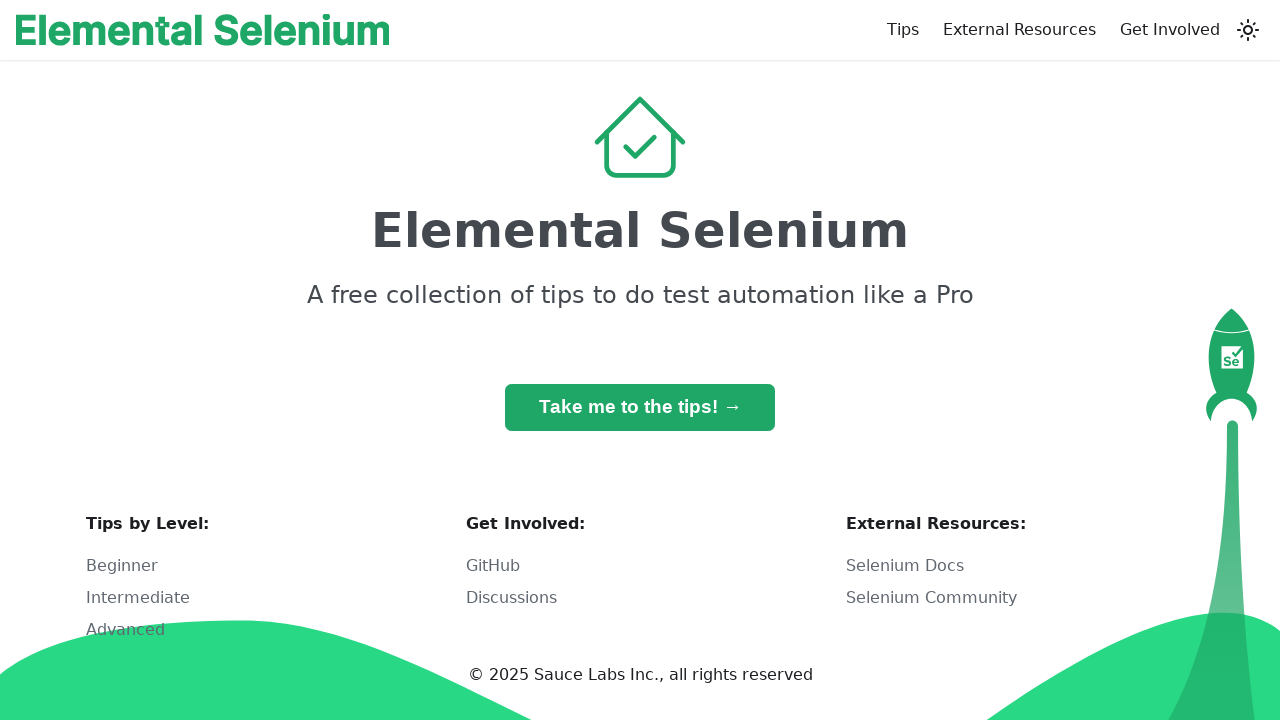

Waited for new page to load completely
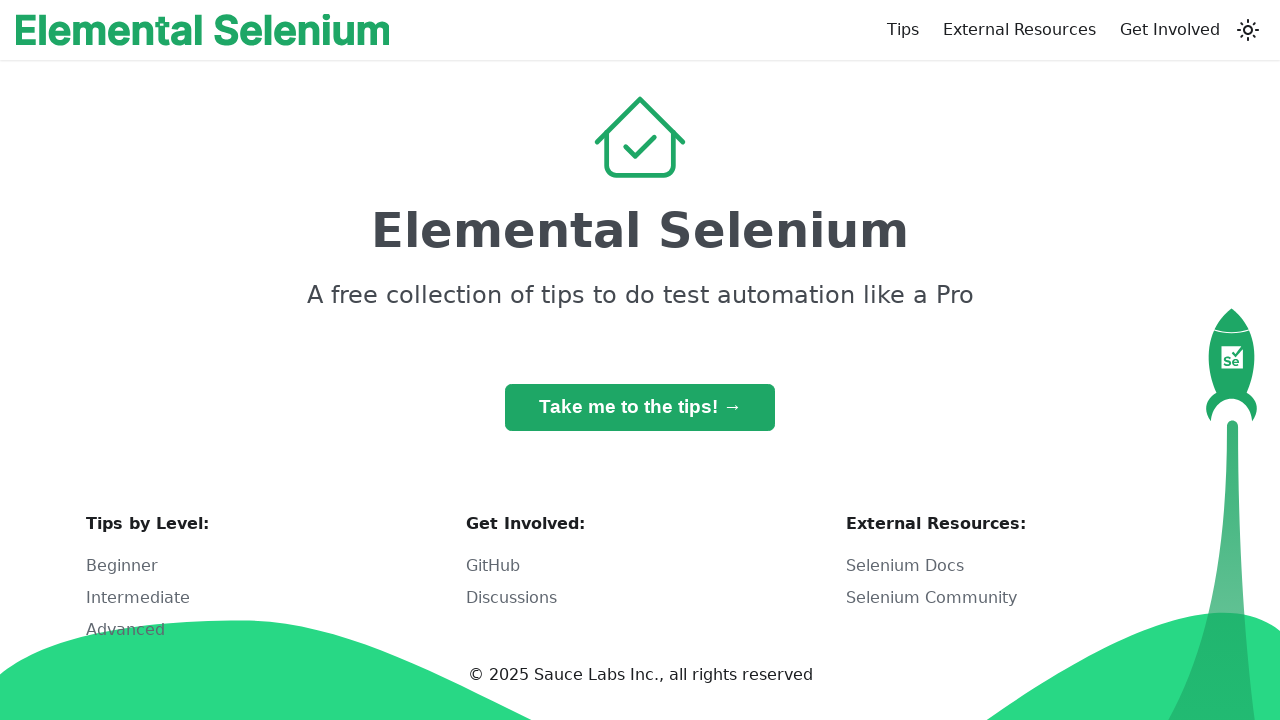

Located h1 element on new page
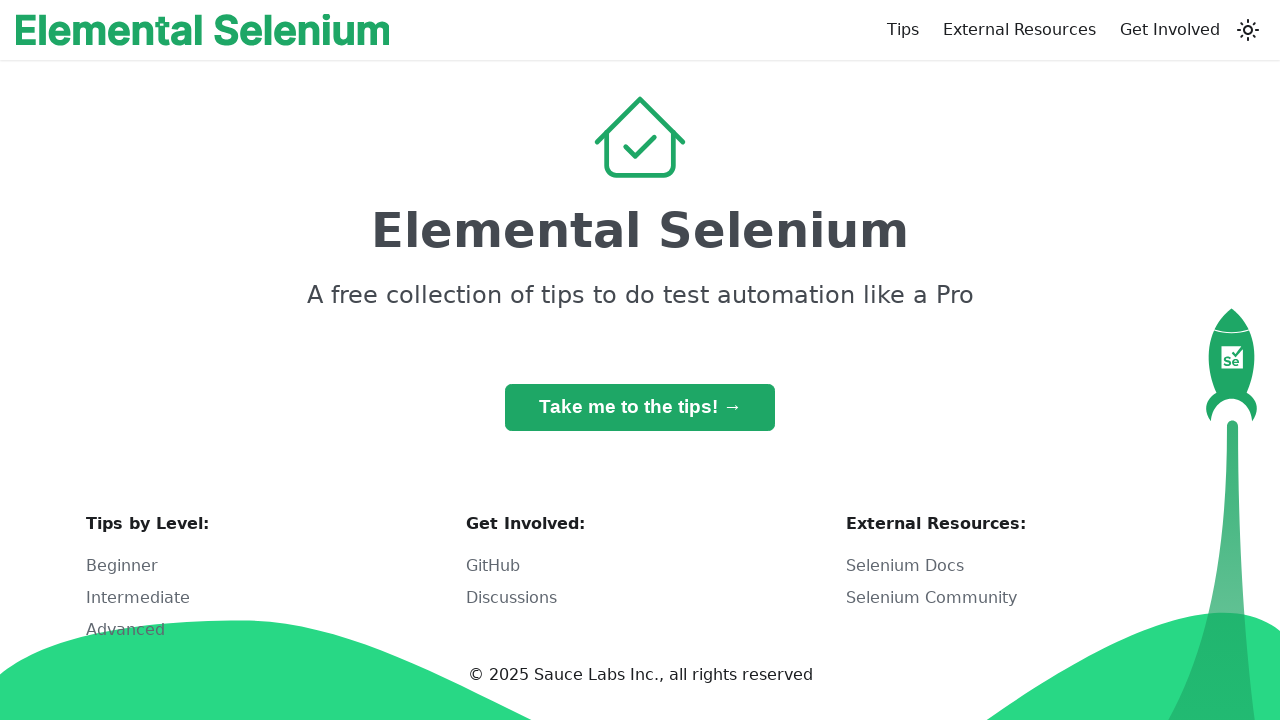

Waited for h1 element to be visible
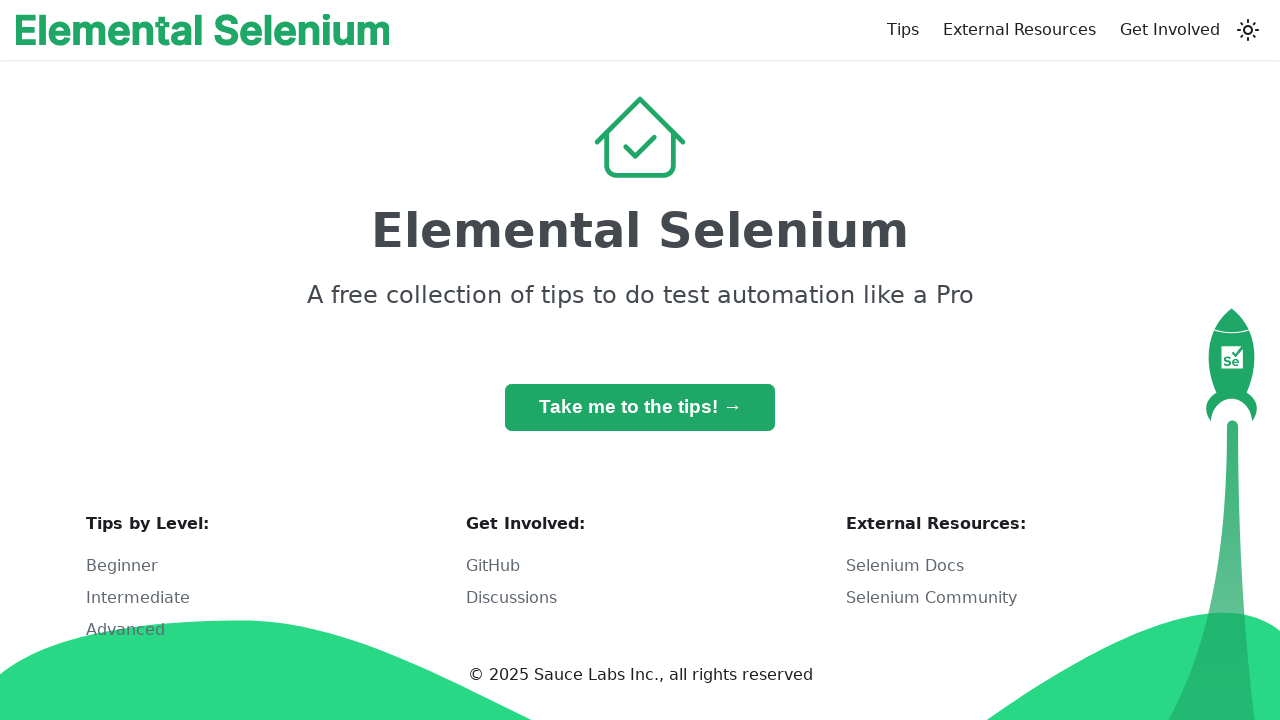

Verified h1 text content is 'Elemental Selenium'
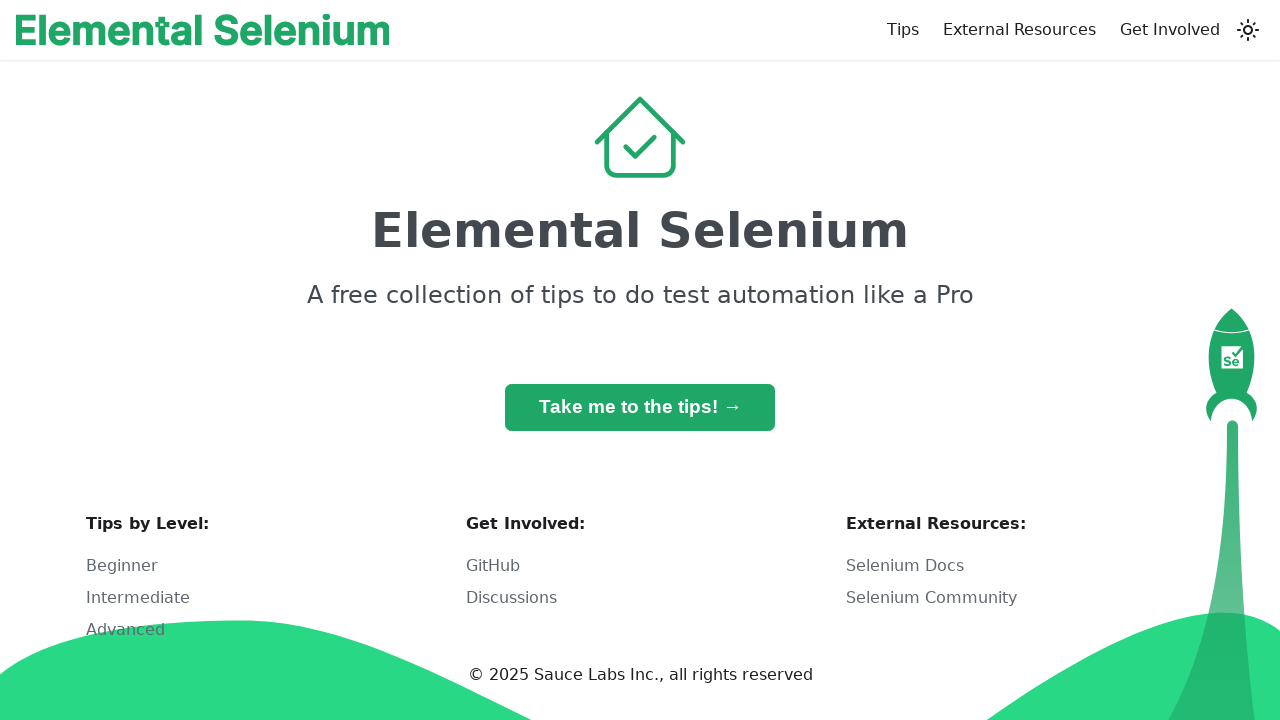

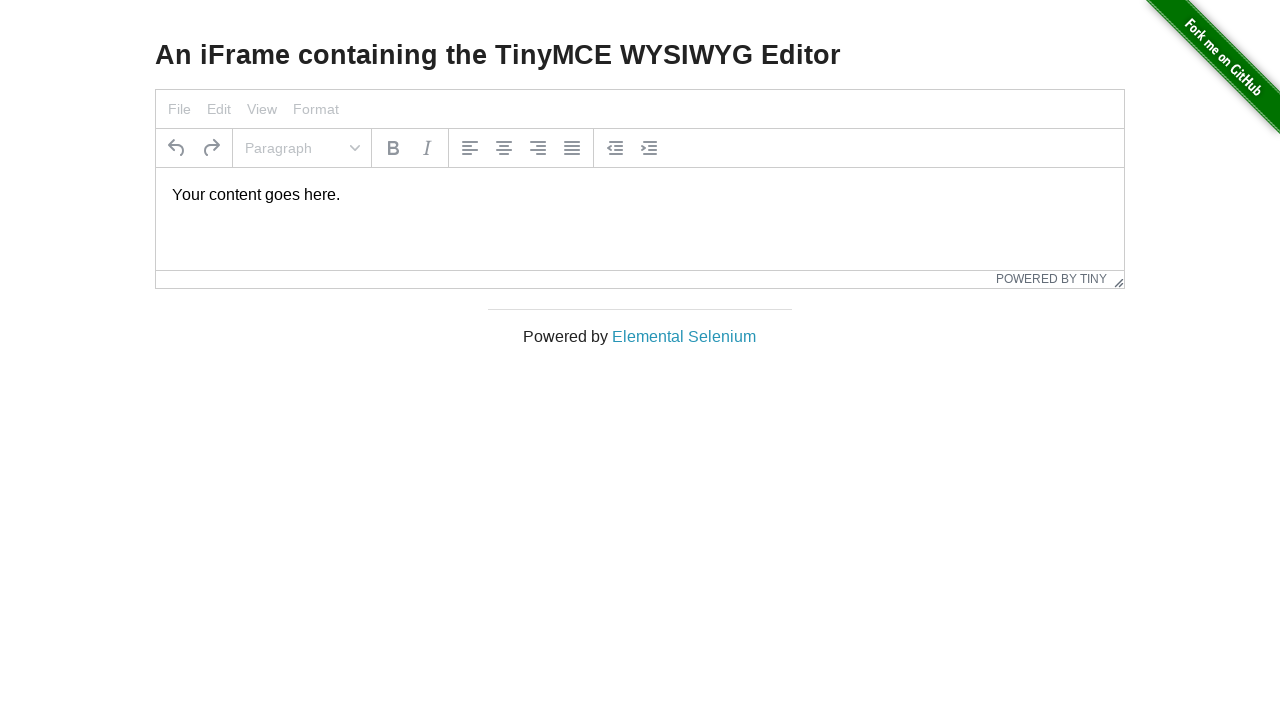